Tests that the main navbar has a clickable login icon

Starting URL: https://nc-news-kirsty.netlify.app/

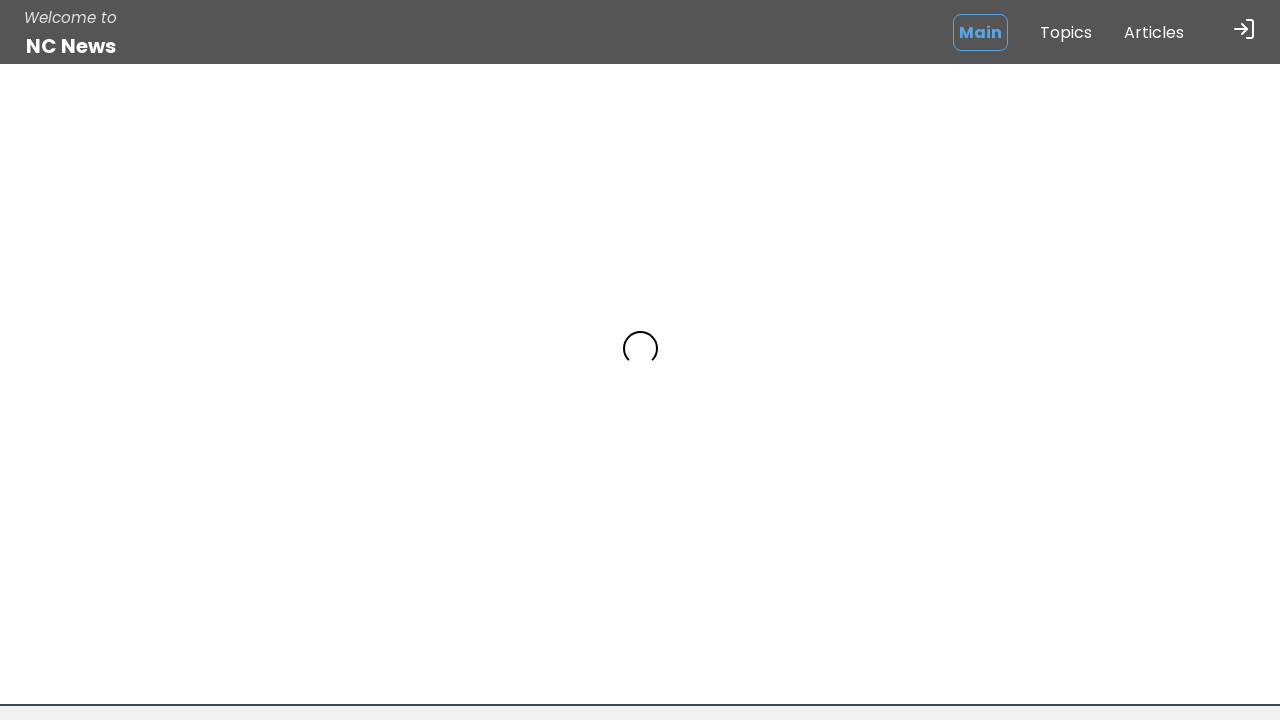

Navigated to NC News homepage
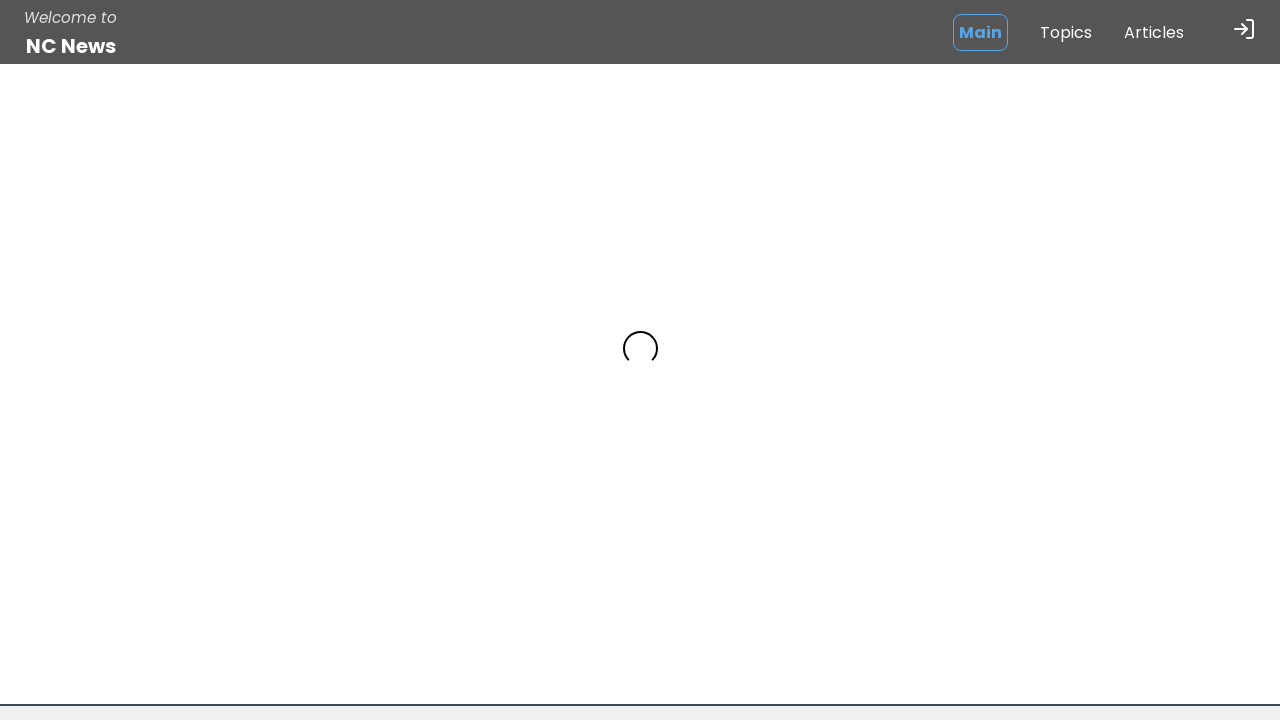

Clicked the first login icon in navbar at (1244, 32) on .login-icon >> nth=0
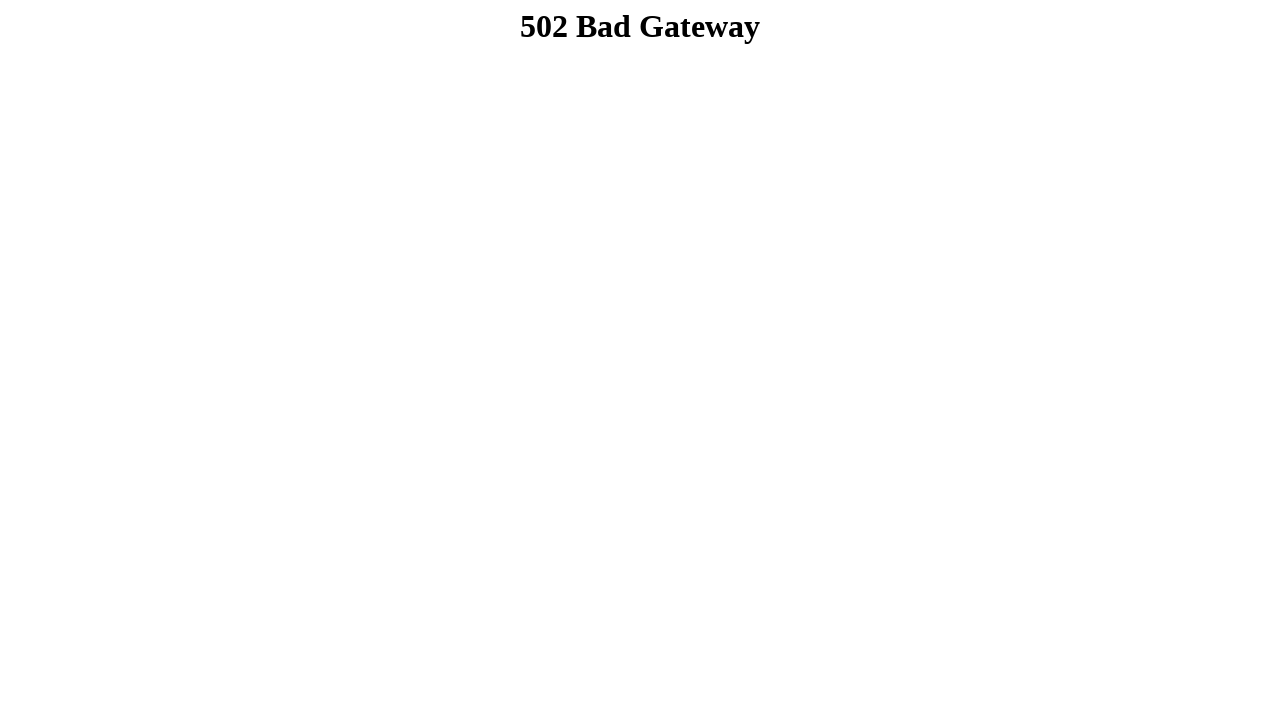

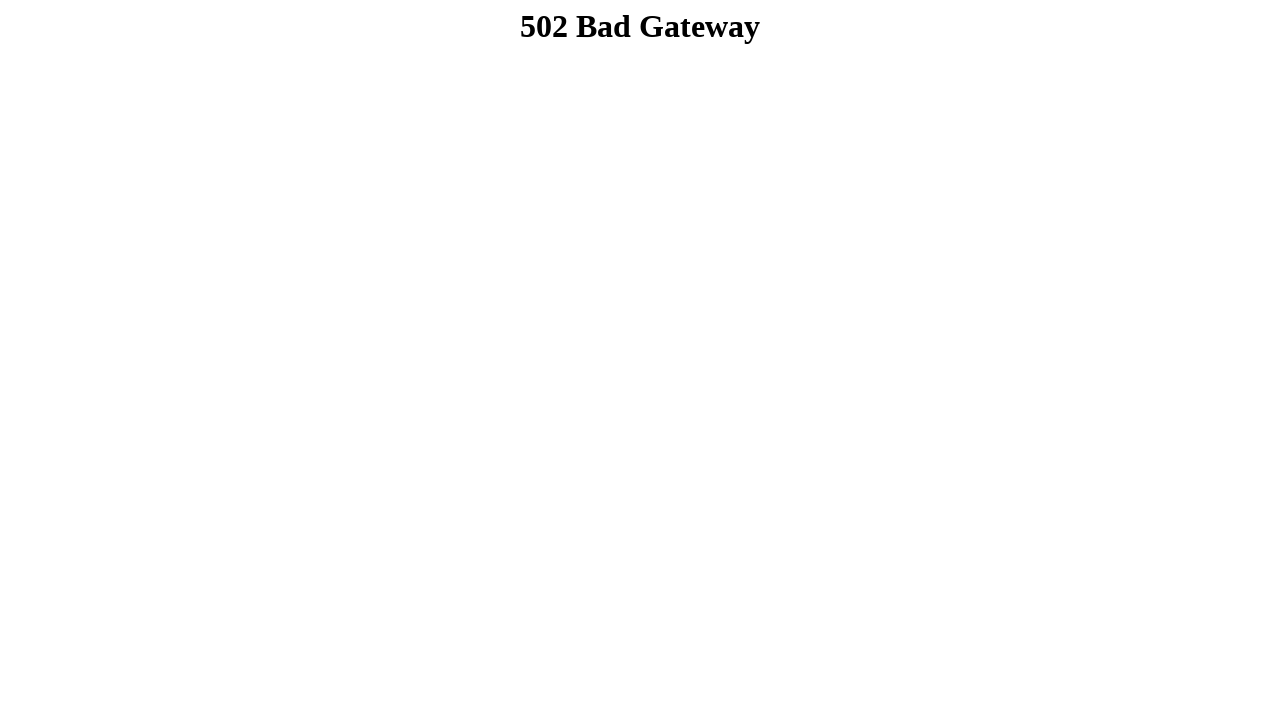